Tests user registration functionality by navigating to the registration page and completing the signup form with user details including name, address, contact information, and credentials.

Starting URL: https://parabank.parasoft.com/parabank/index.htm

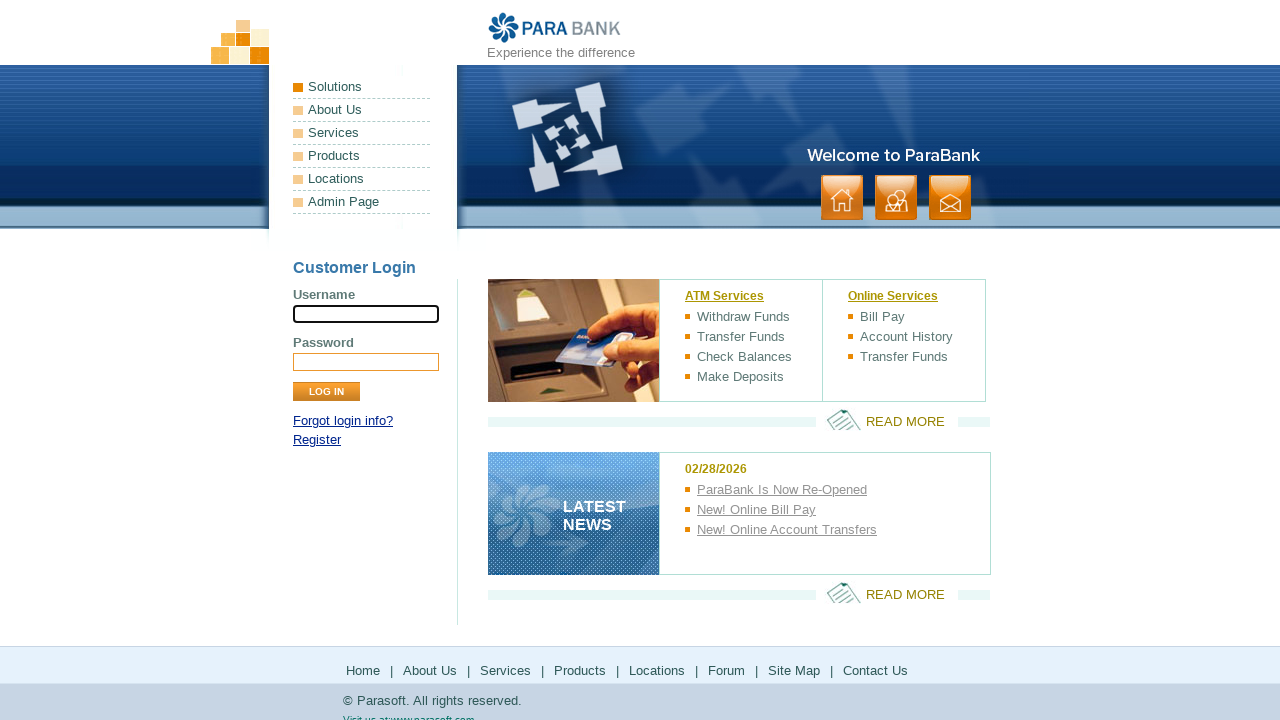

Clicked on Register link to navigate to registration page at (317, 440) on xpath=//a[text()='Register']
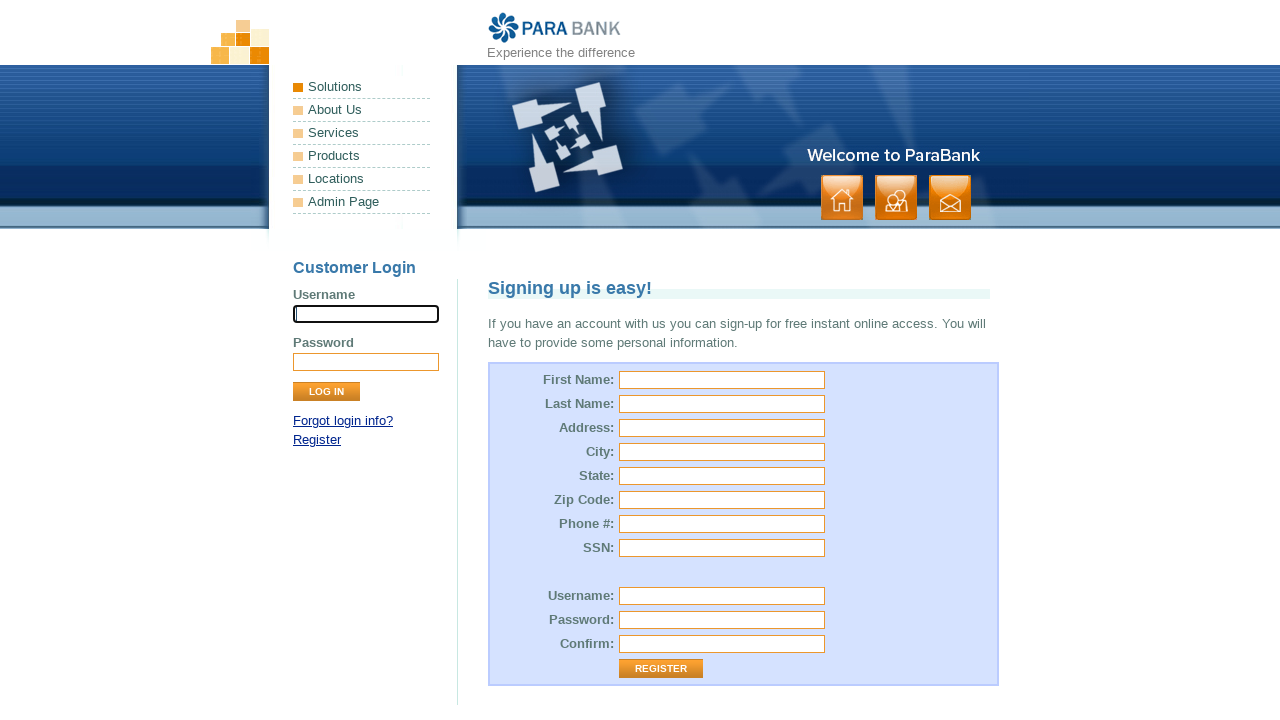

Filled first name field with 'MaryTest' on #customer\.firstName
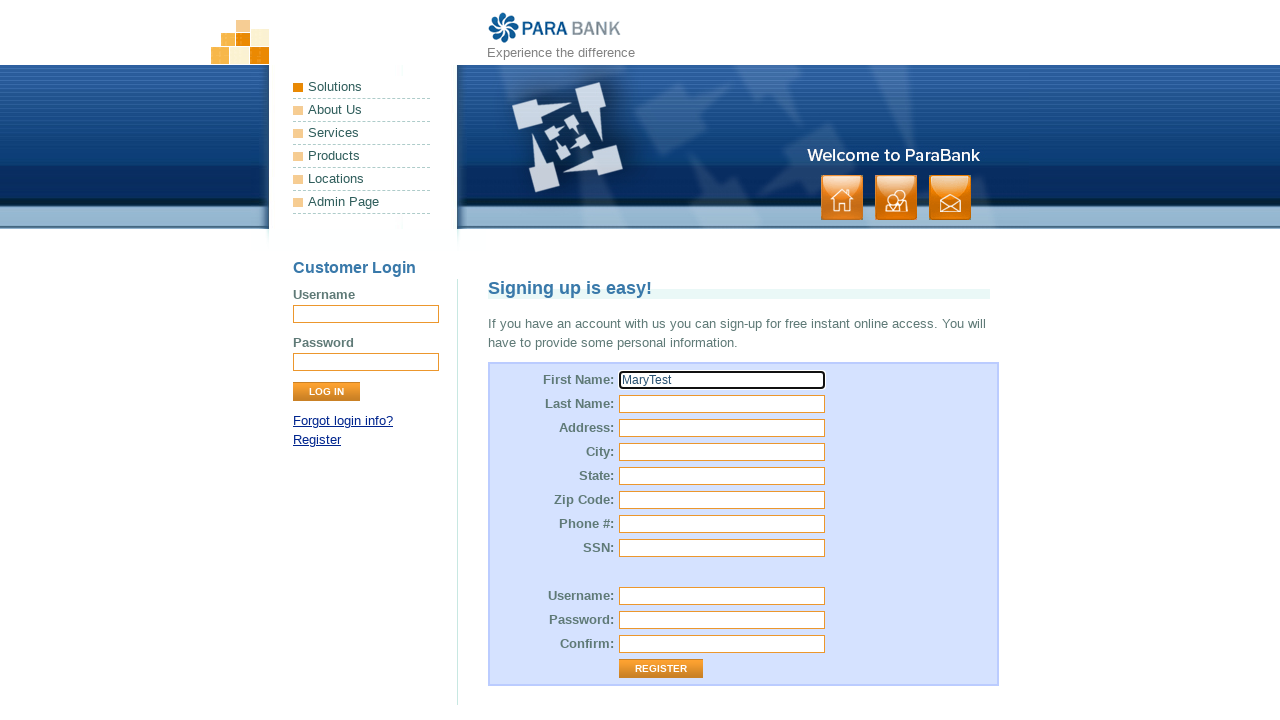

Filled last name field with 'SmithTest' on #customer\.lastName
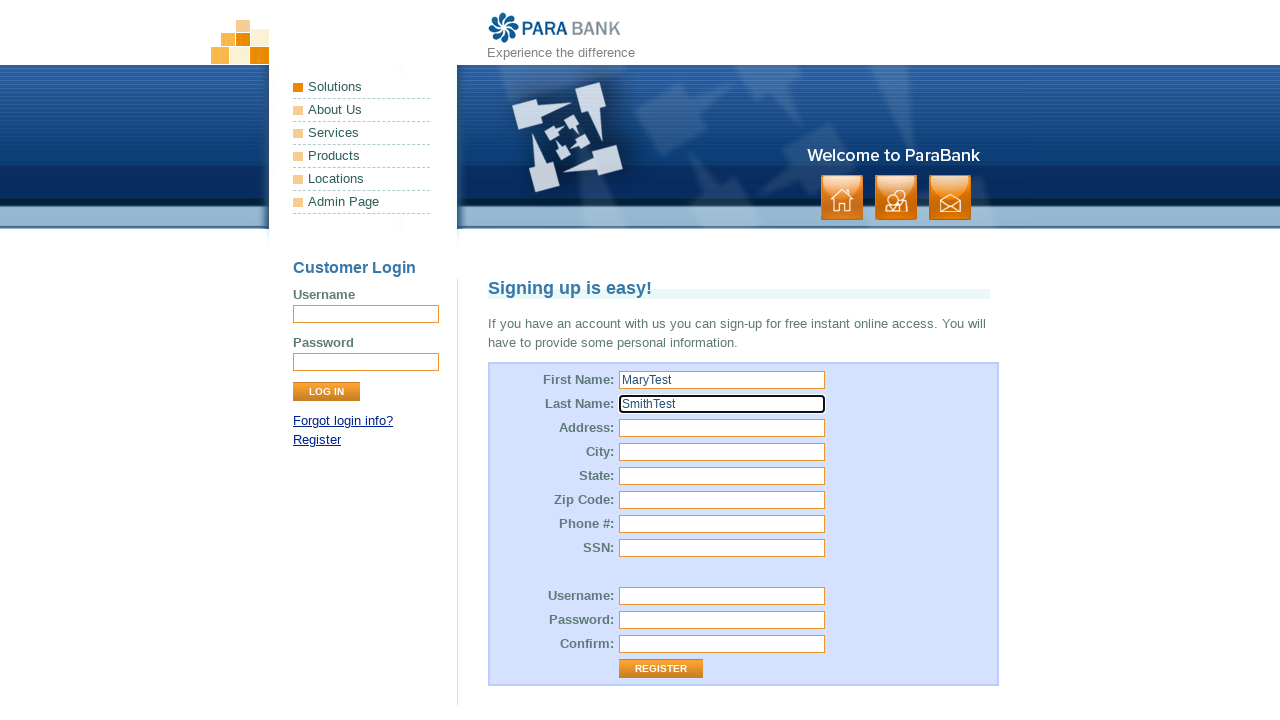

Filled street address field with '456 Oak Avenue' on #customer\.address\.street
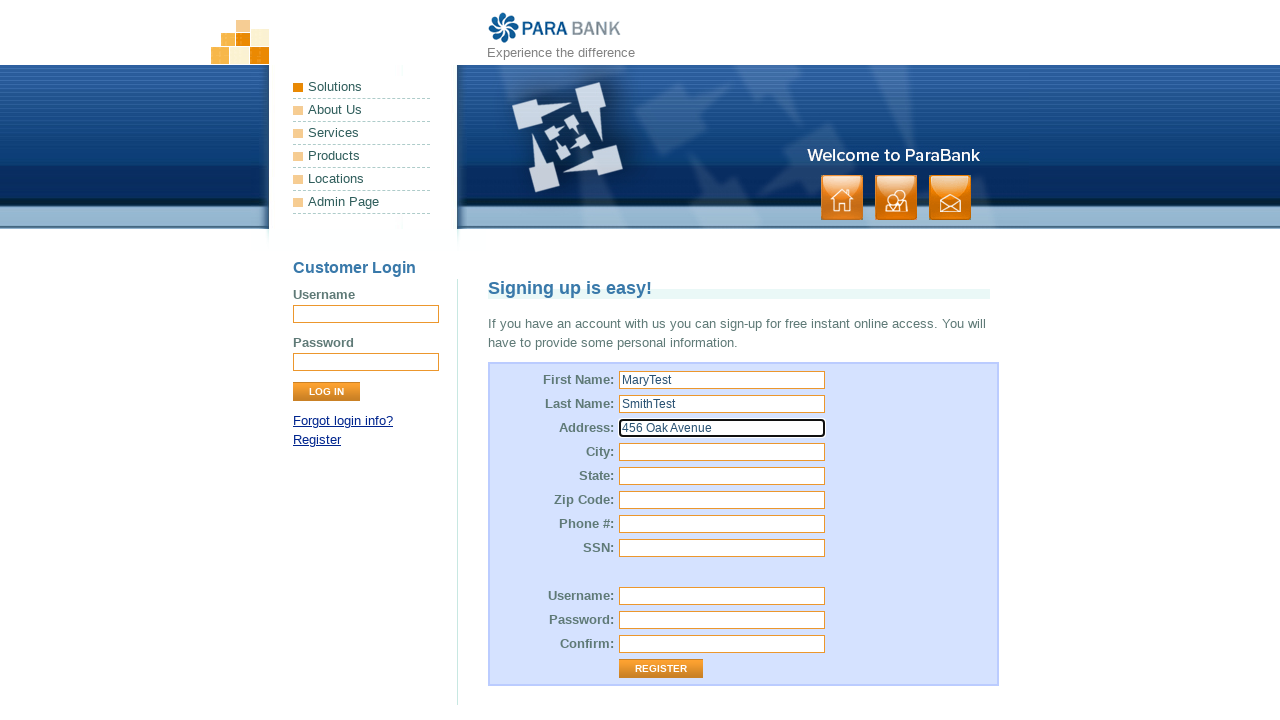

Filled city field with 'Chicago' on #customer\.address\.city
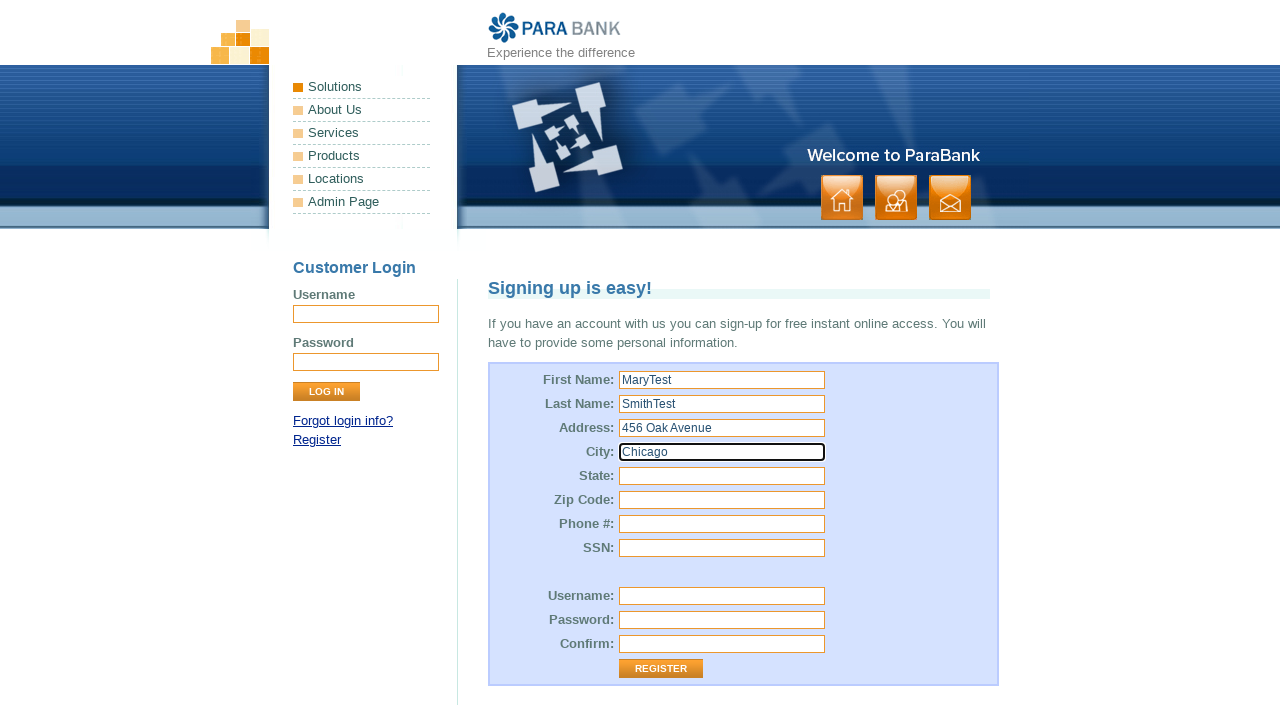

Filled state field with 'Illinois' on #customer\.address\.state
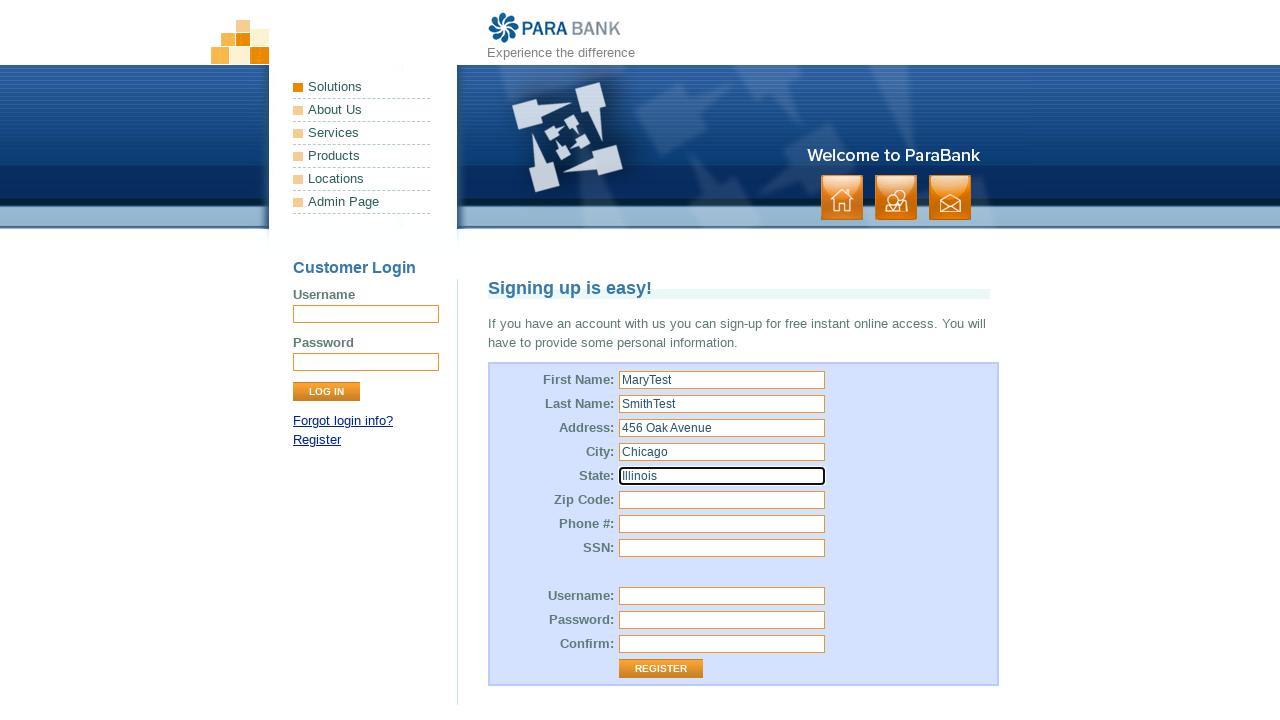

Filled zip code field with '60601' on #customer\.address\.zipCode
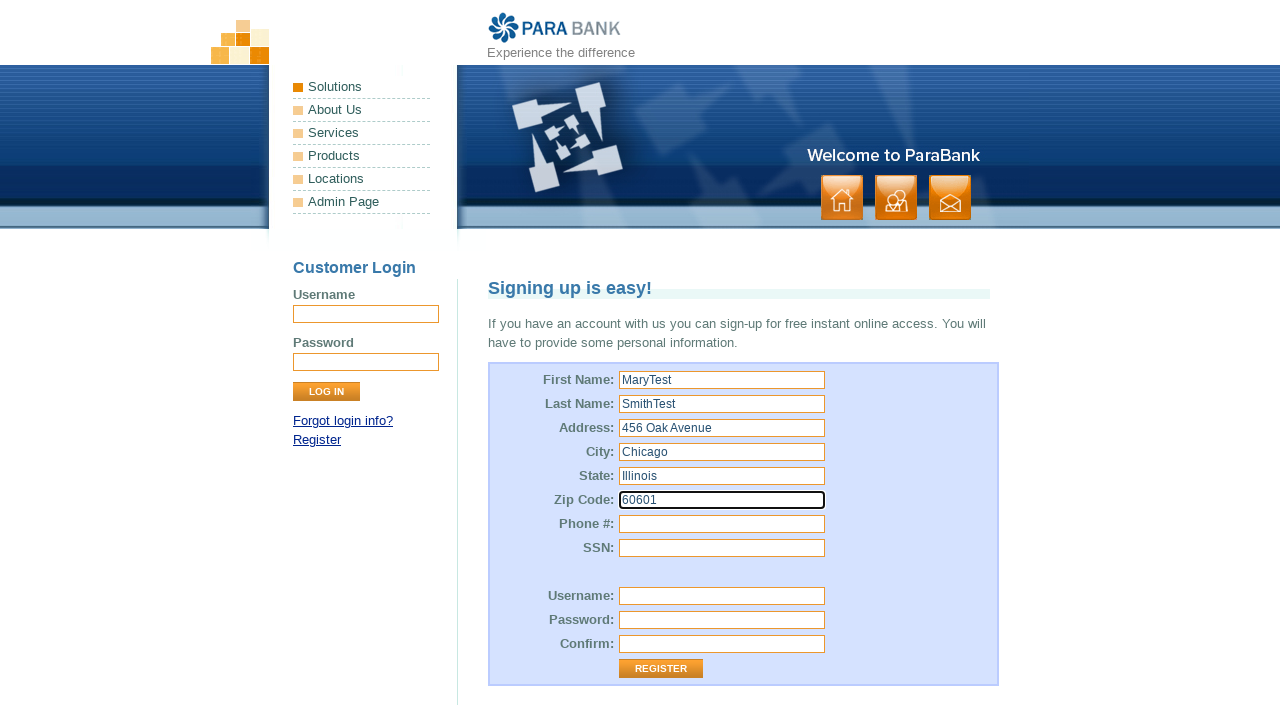

Filled phone number field with '5559876543' on #customer\.phoneNumber
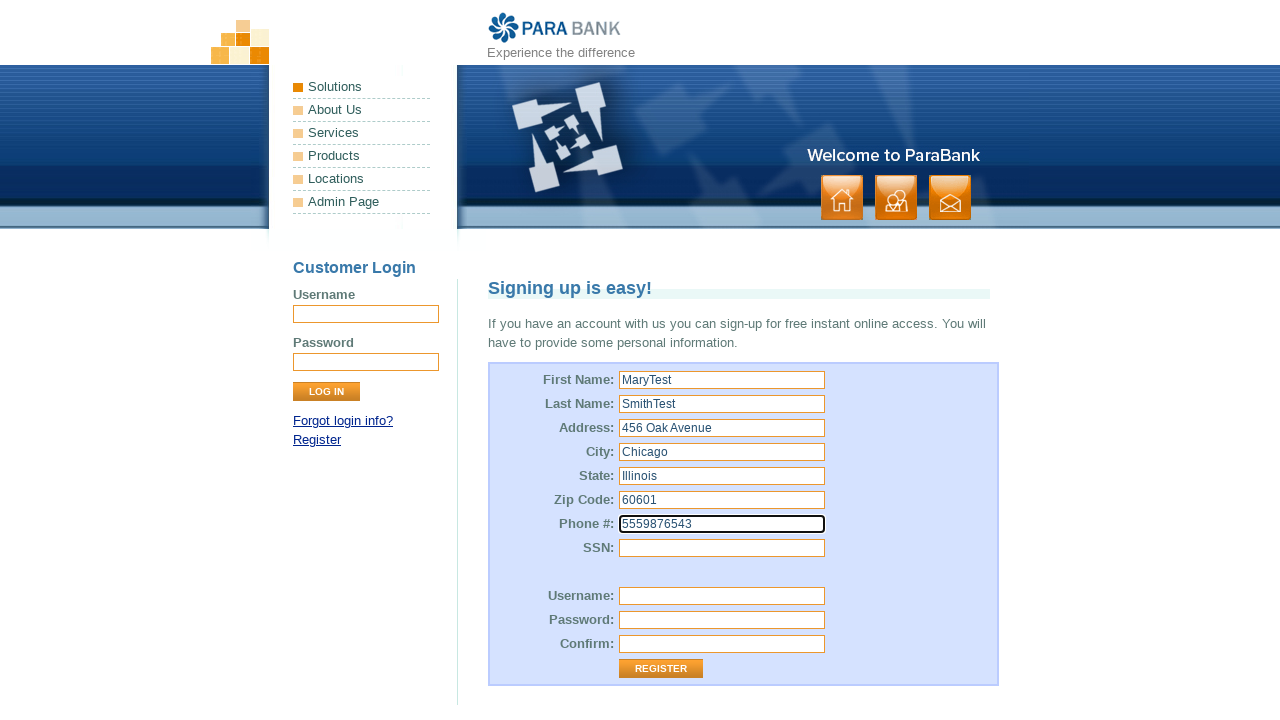

Filled SSN field with '987654321' on #customer\.ssn
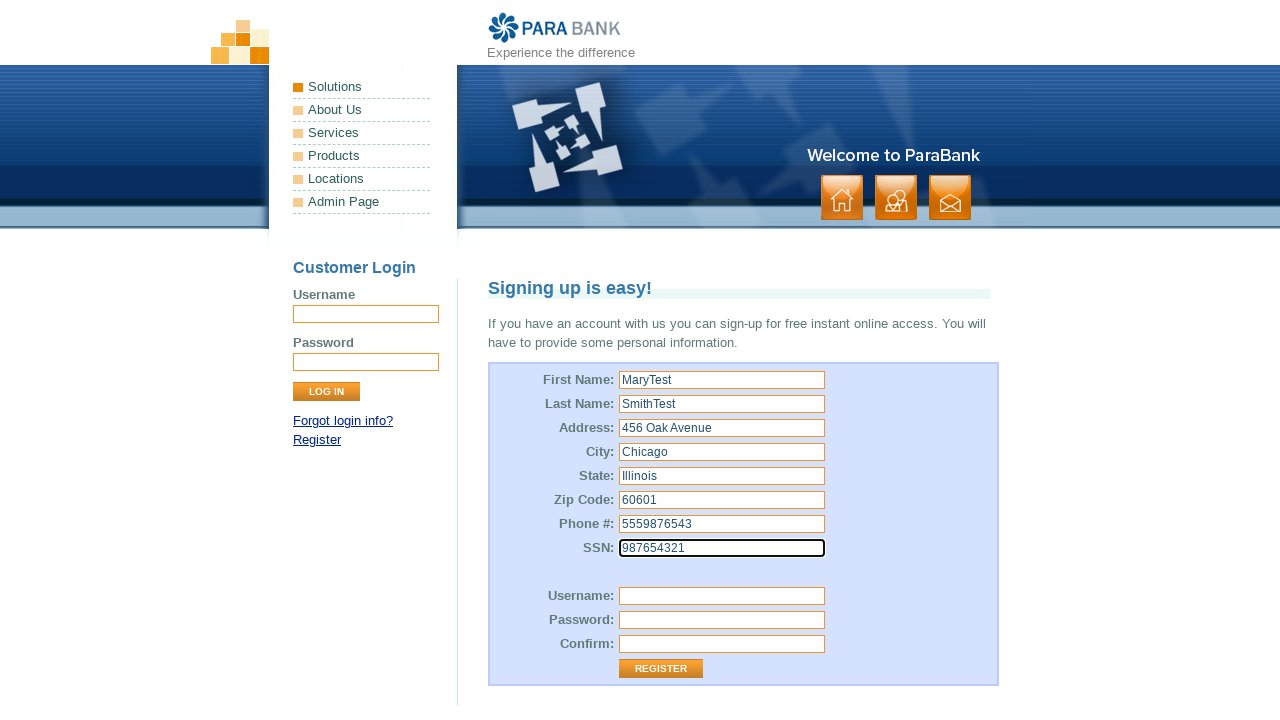

Filled username field with 'marysmith9156' on #customer\.username
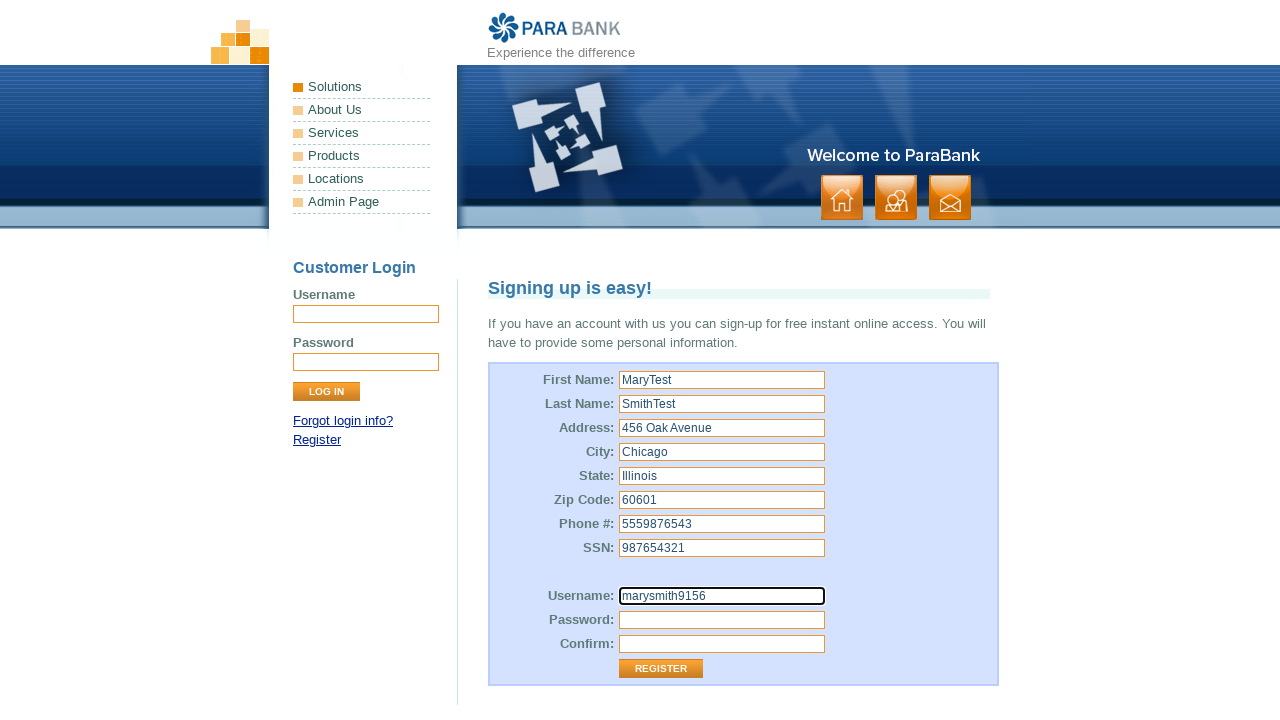

Filled password field with 'TestPass456' on #customer\.password
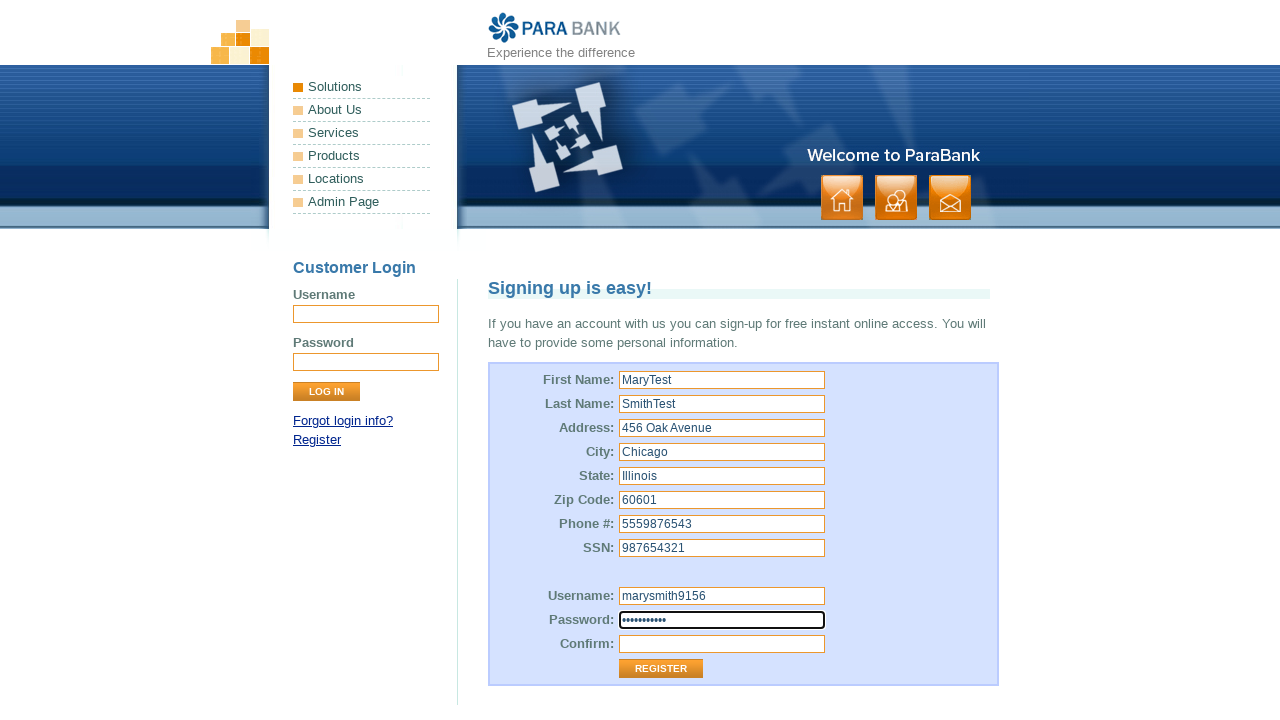

Filled repeated password field with 'TestPass456' on #repeatedPassword
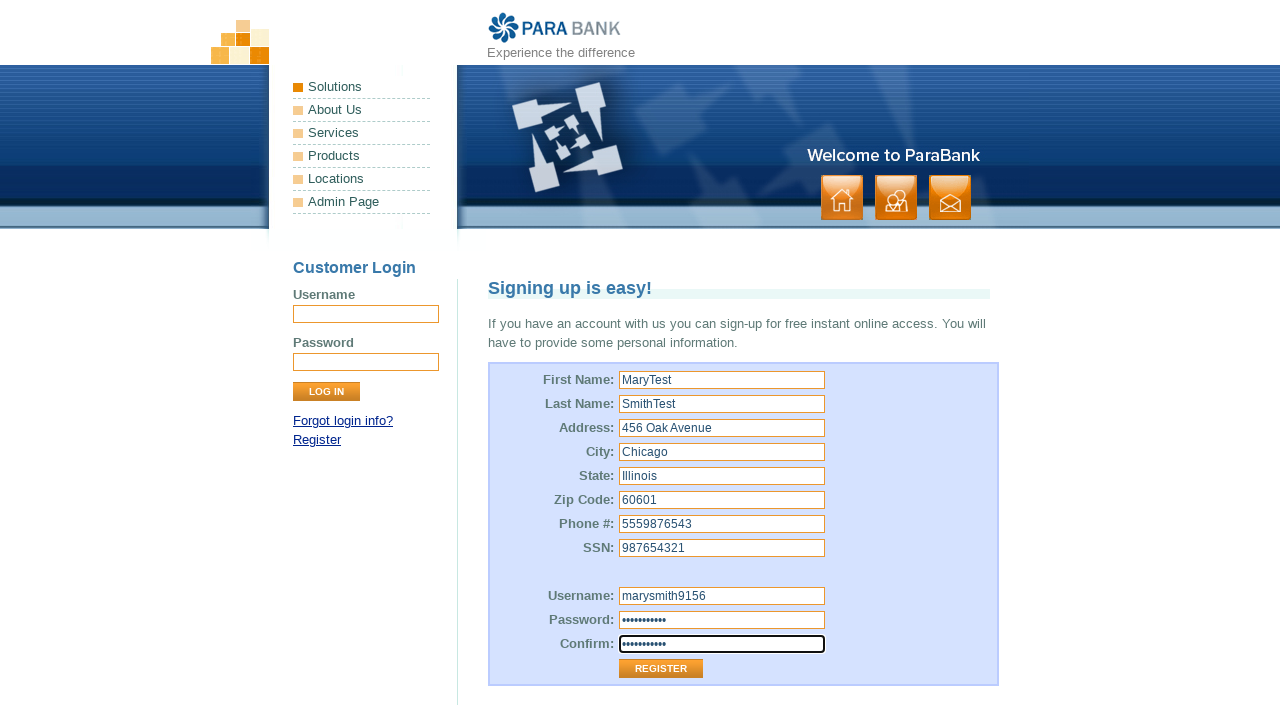

Clicked Register button to submit the registration form at (661, 669) on xpath=//input[@value='Register']
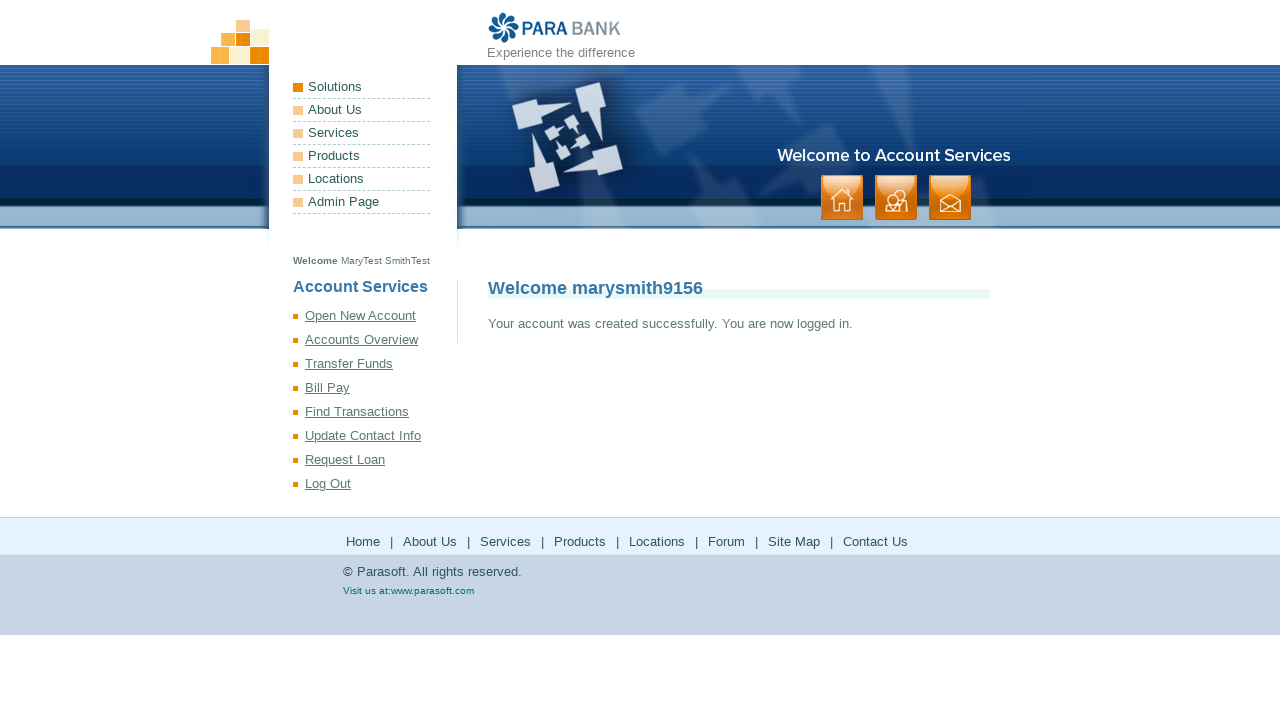

Verified account creation success message appeared
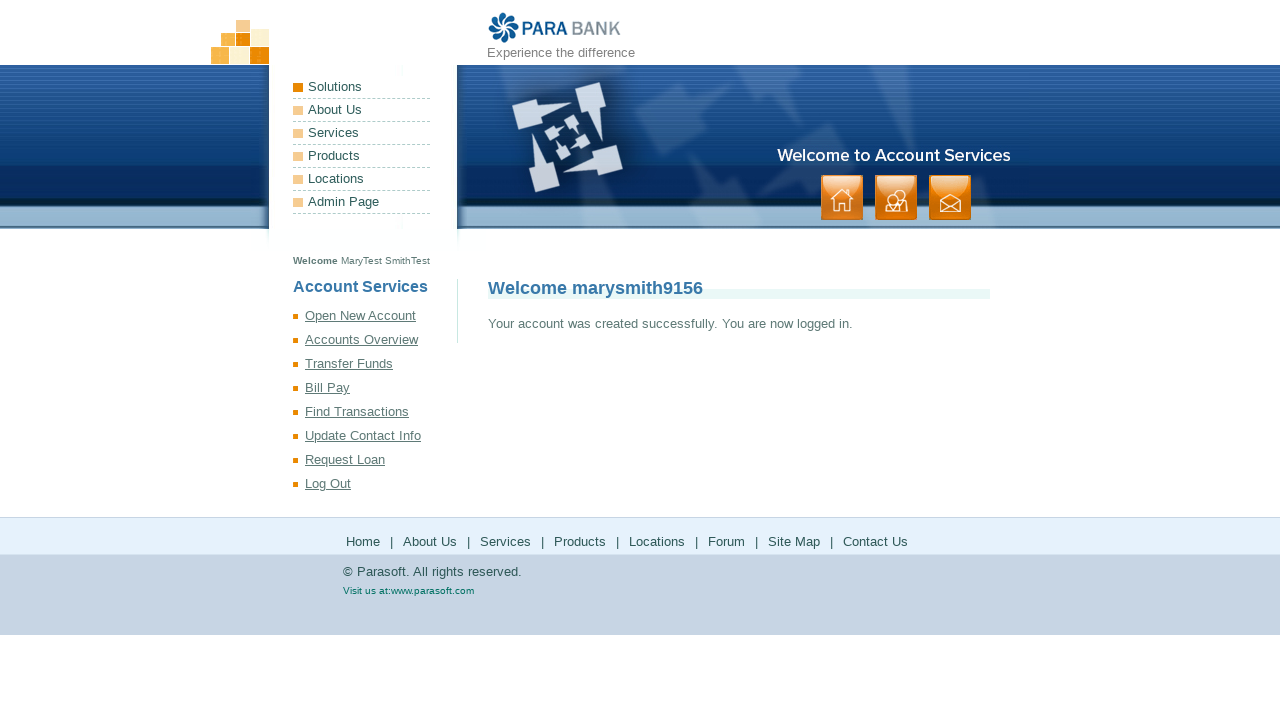

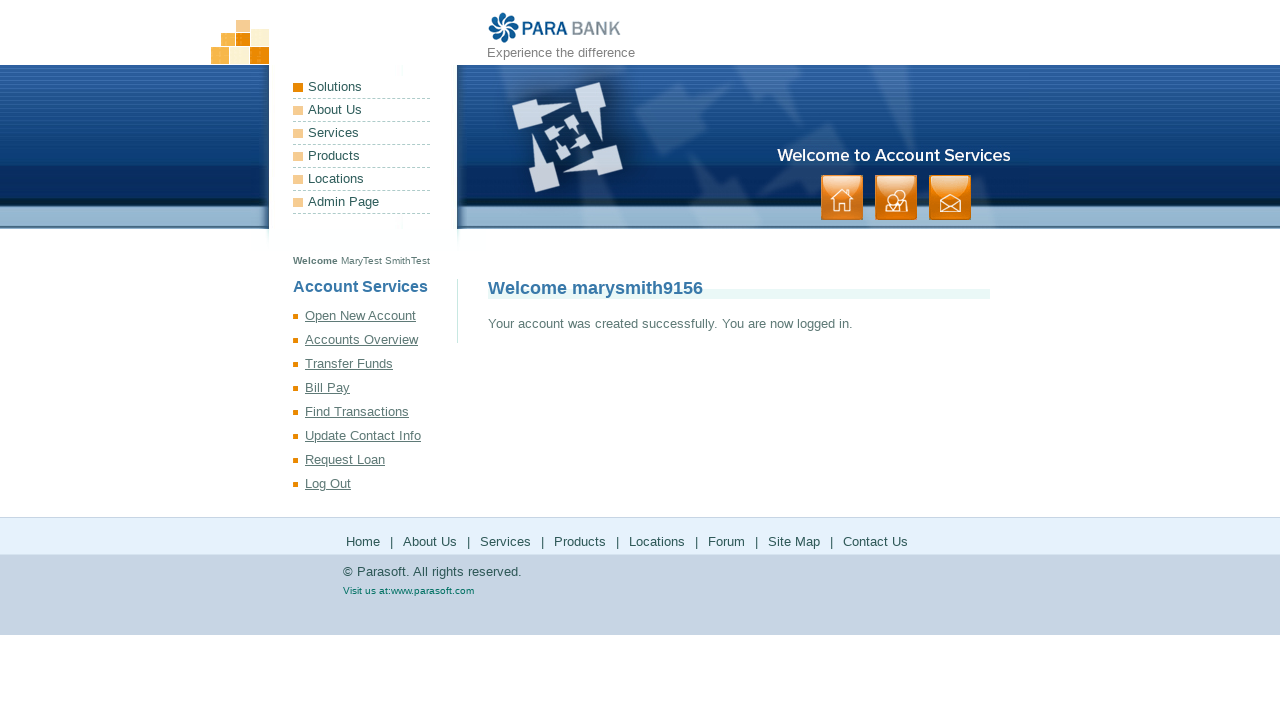